Tests multi-tab browser functionality by opening a first URL, then opening a new tab and navigating to a second URL, demonstrating how to work with multiple browser tabs.

Starting URL: https://demo.nopcommerce.com/

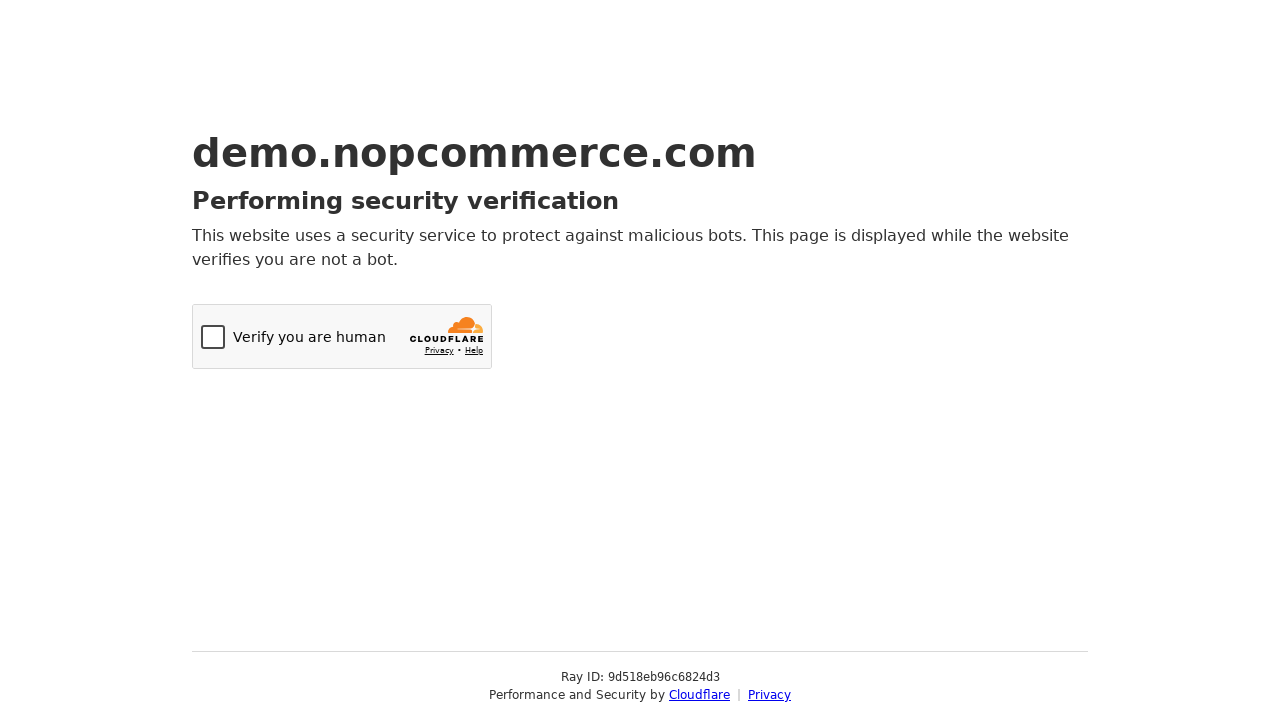

Opened a new browser tab
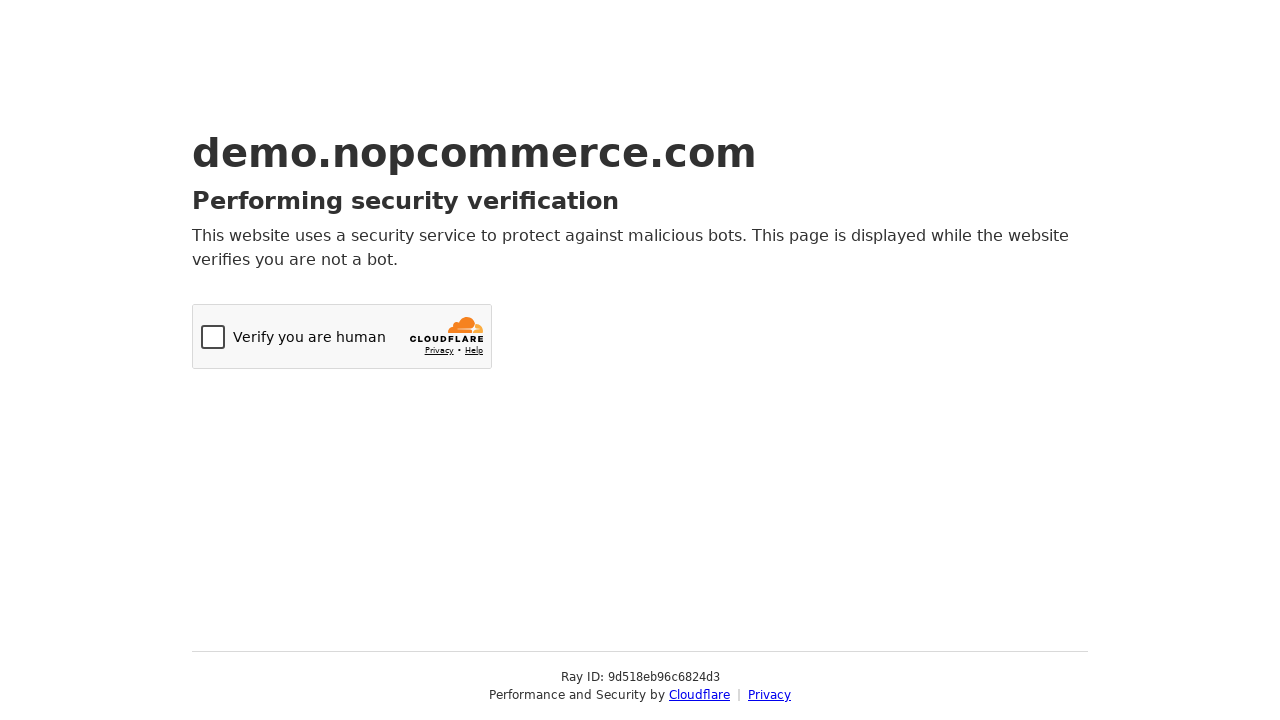

Navigated new tab to https://www.globalsqa.com/demo-site/draganddrop/
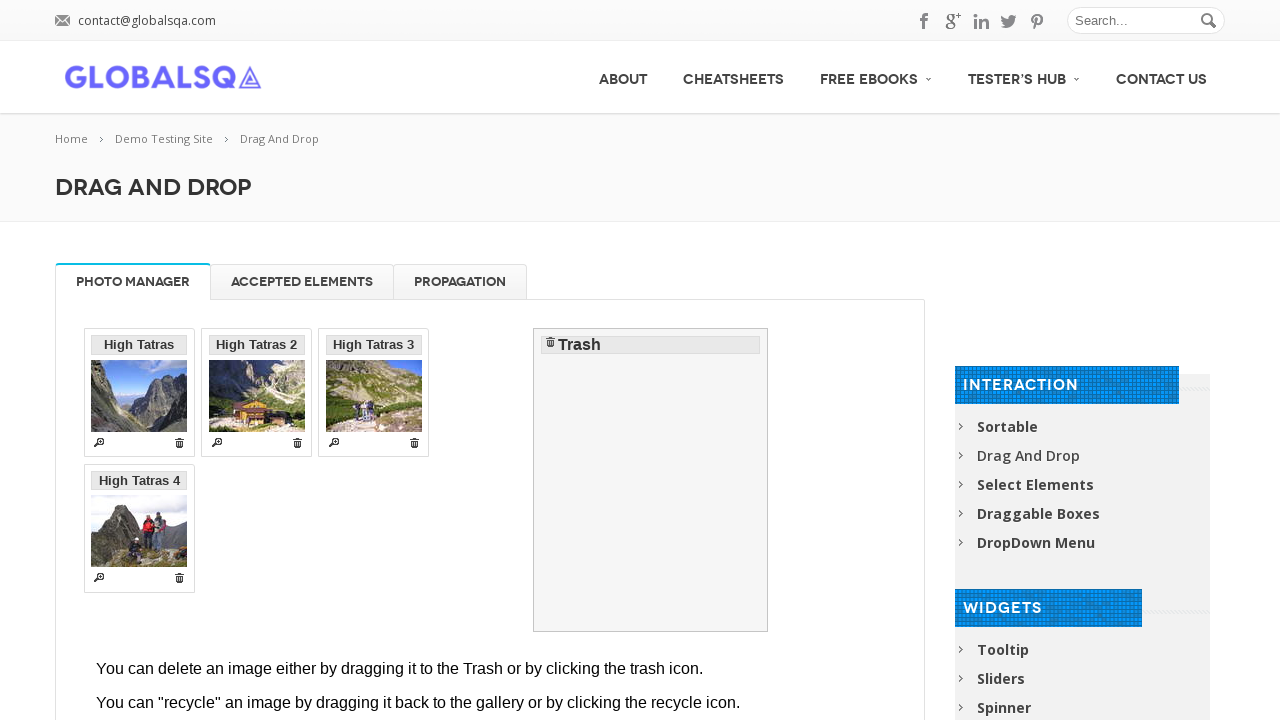

Set viewport size to 1920x1080
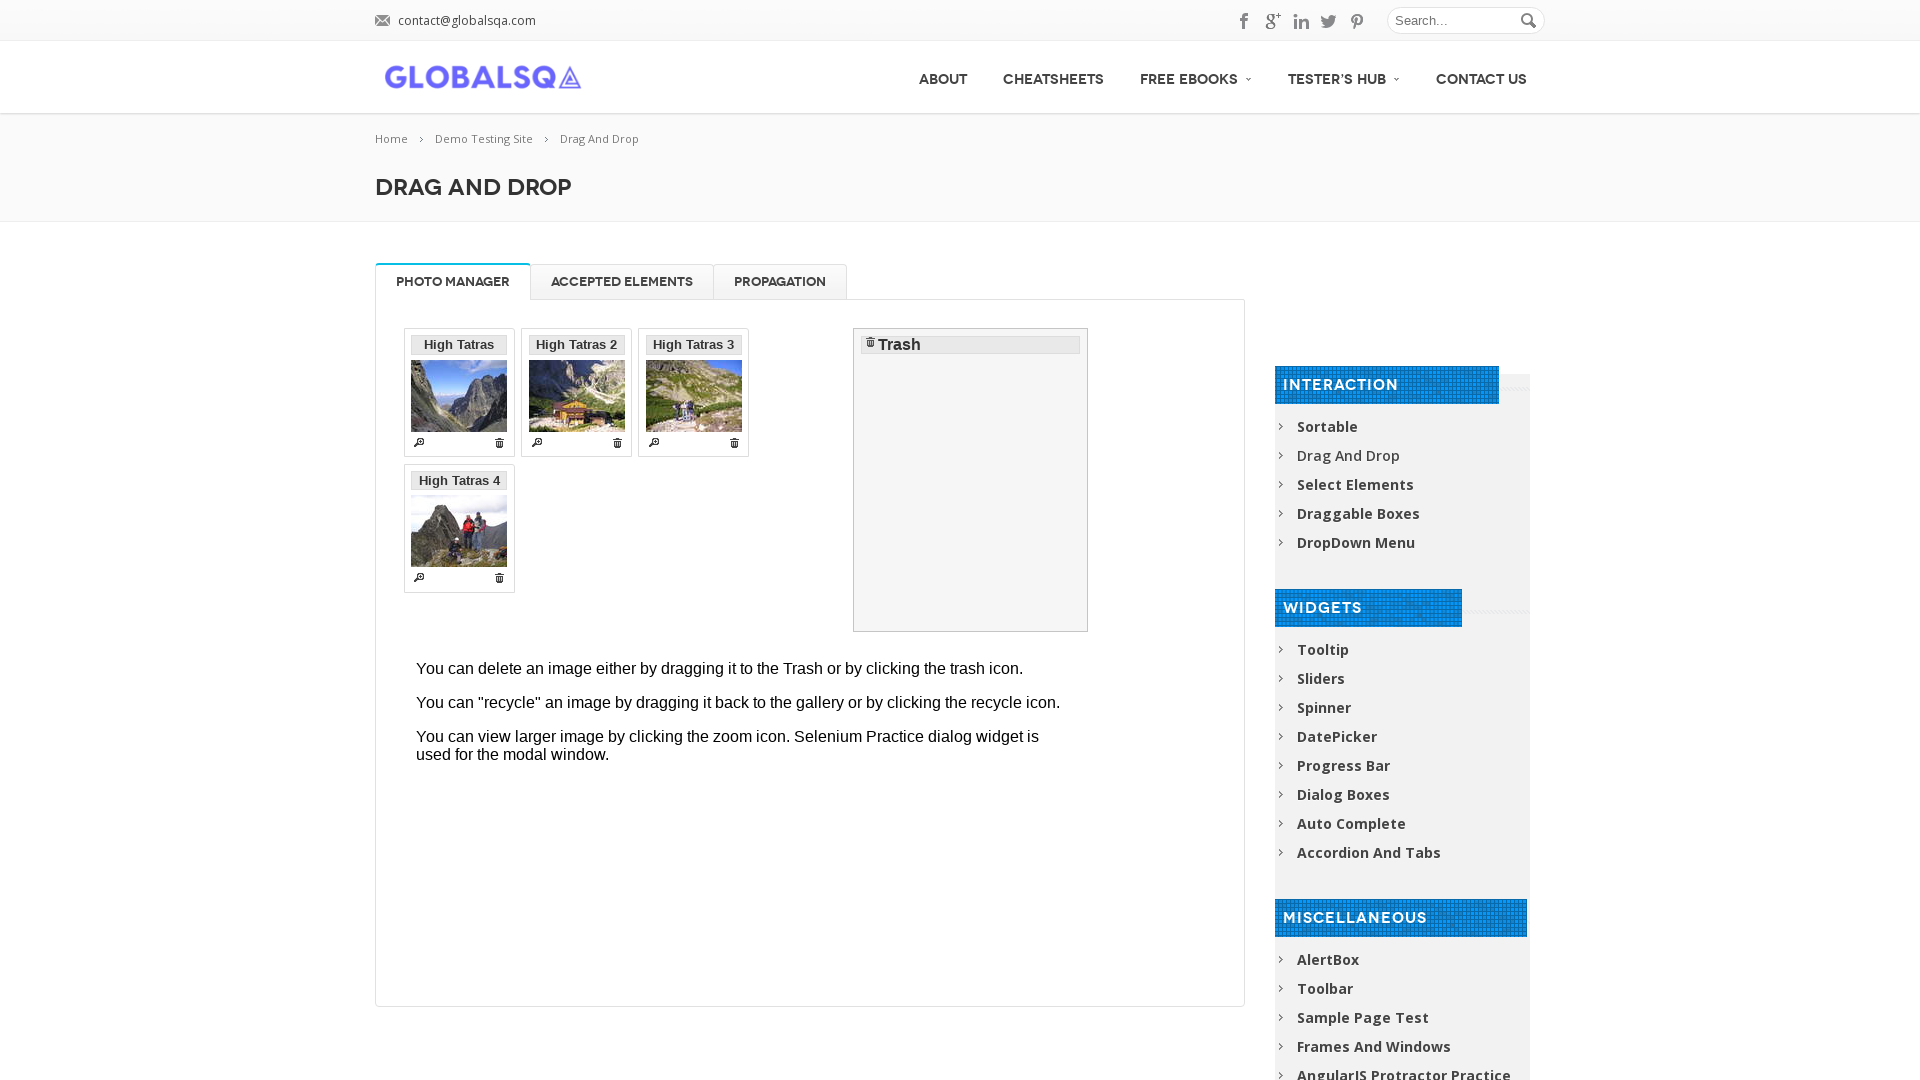

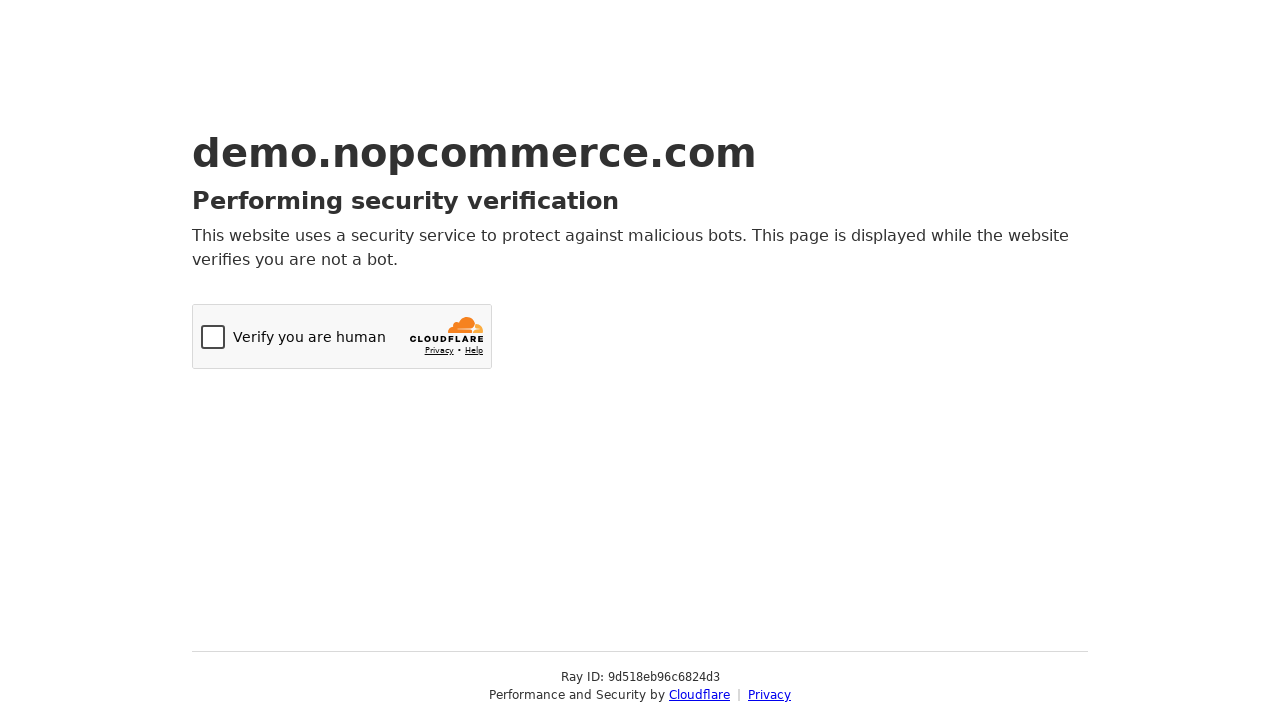